Tests tag input functionality by removing existing tags, adding new random tags, verifying tag count, and testing XSS prevention by attempting to add a script tag

Starting URL: https://qaplayground.dev/apps/tags-input-box/

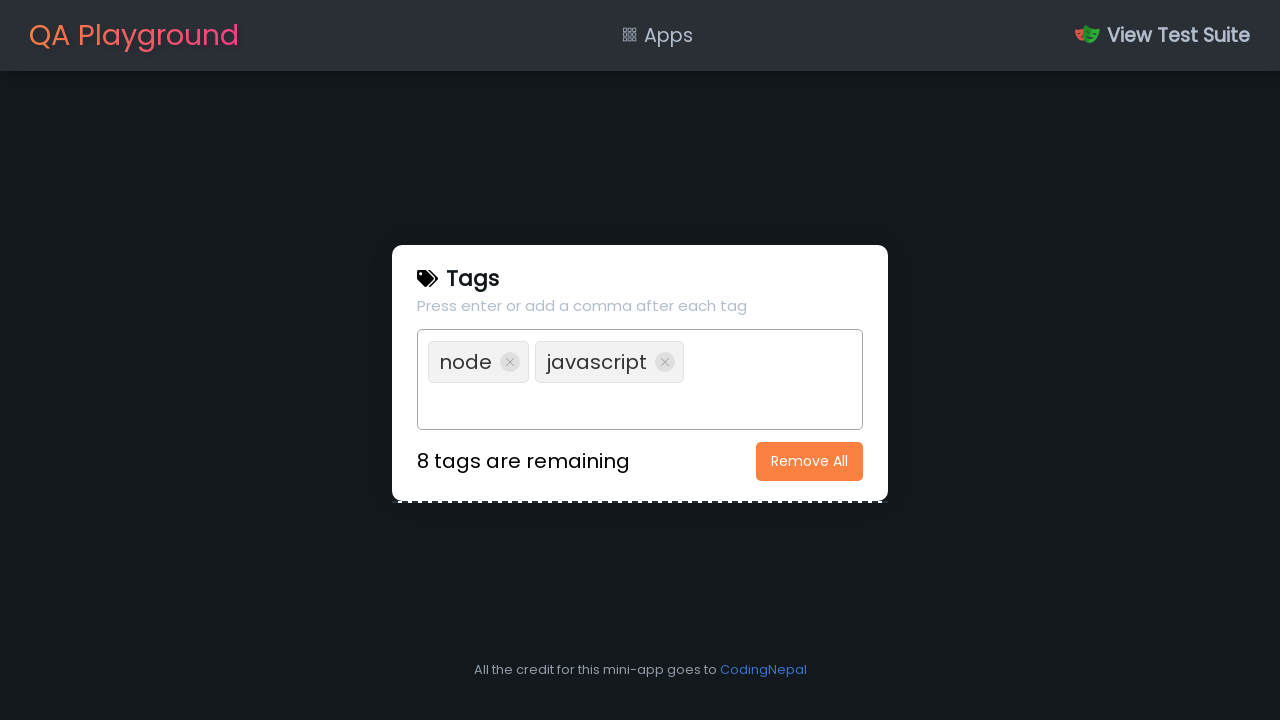

Retrieved initial tag count: 2 tags found
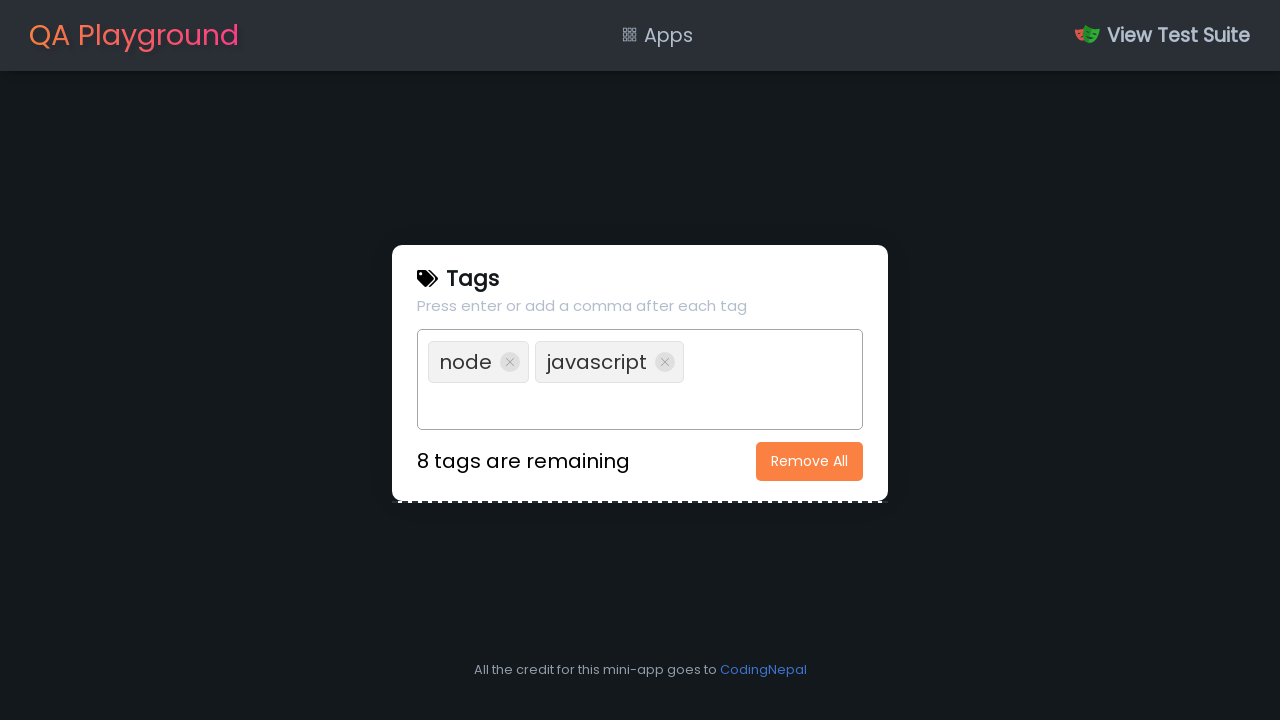

Clicked 'Remove All' button to clear existing tags at (810, 461) on xpath=//button[text()='Remove All']
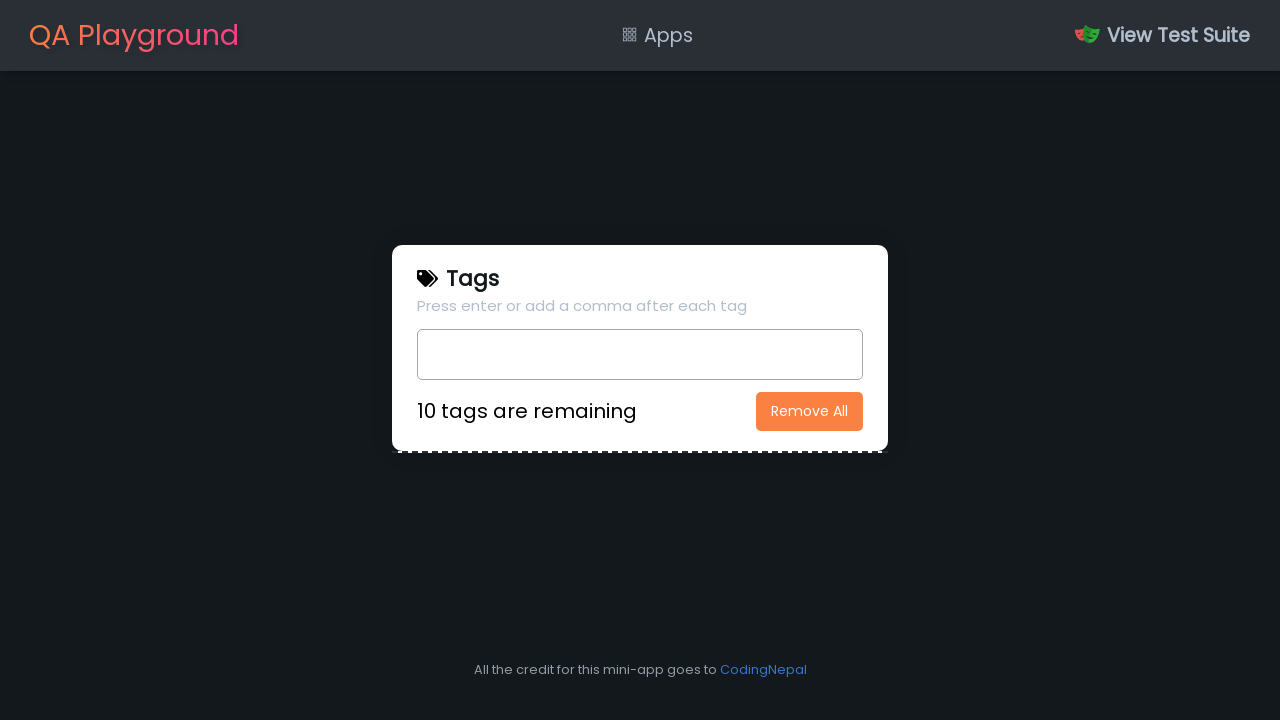

Verified tags after removal: 0 tags remaining
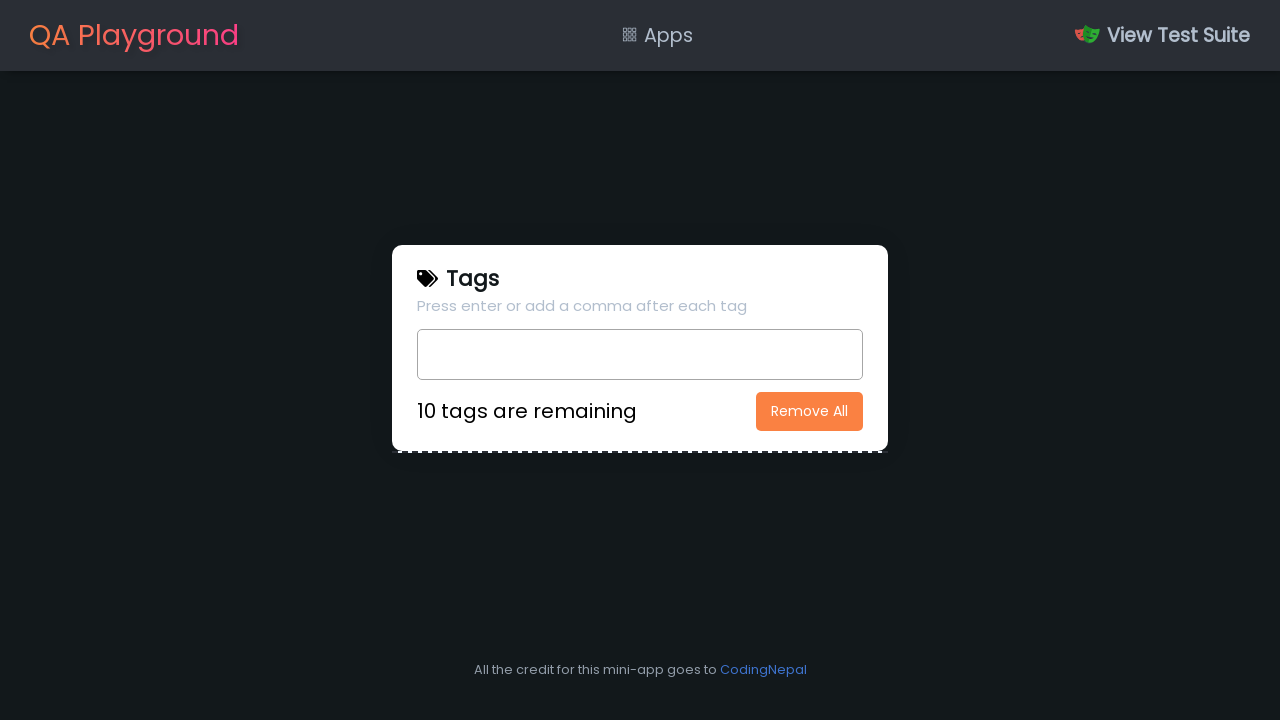

Filled tag input field with random tag: 0VGrdLGlON on //input[@type='text']
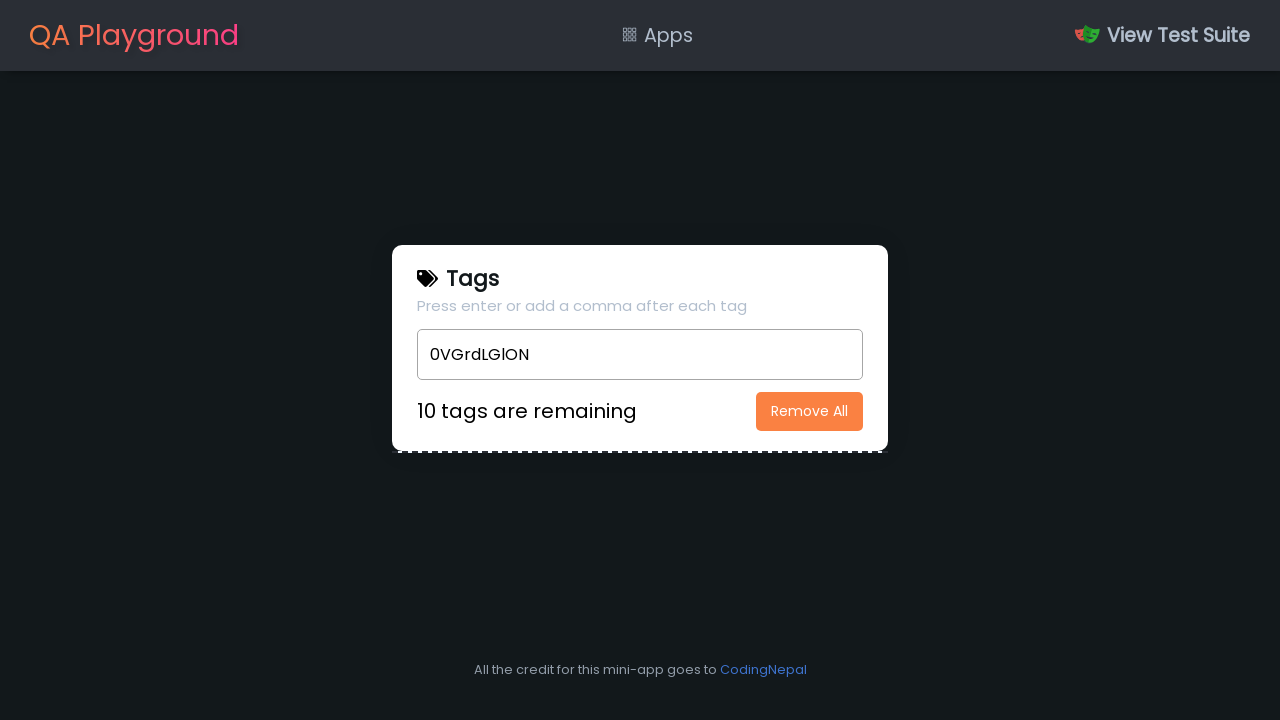

Pressed Enter to add tag: 0VGrdLGlON on //input[@type='text']
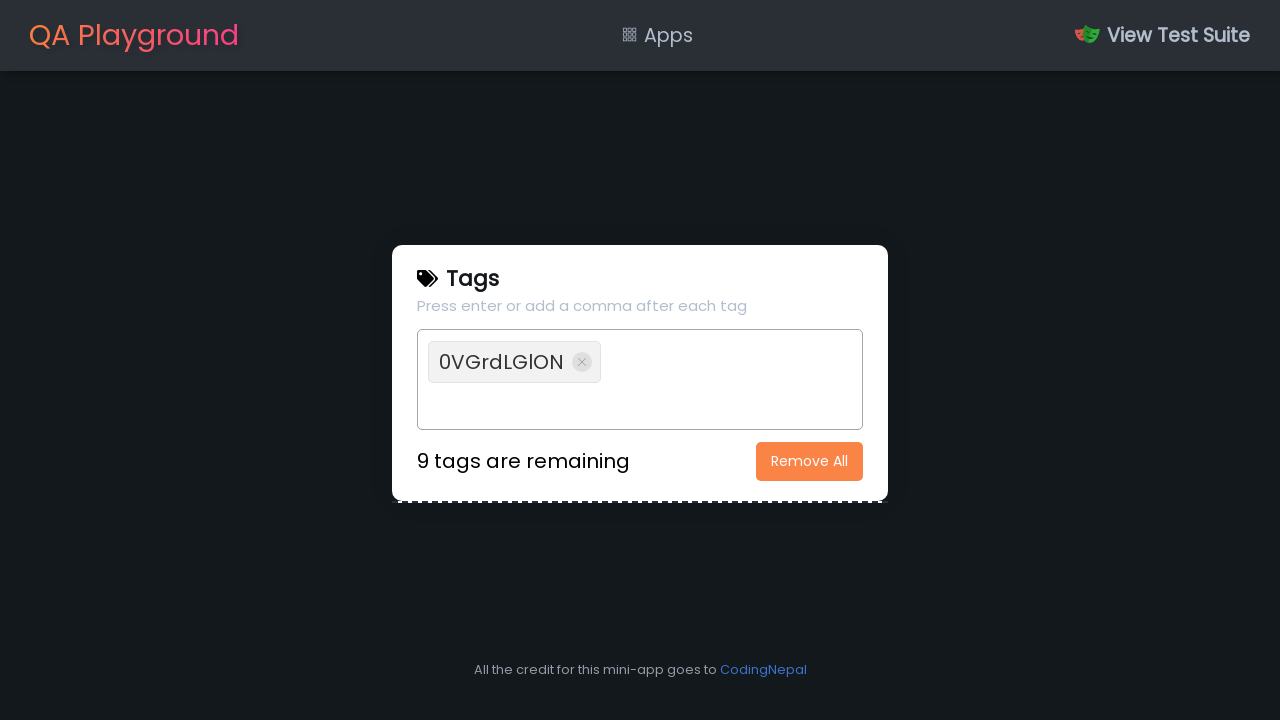

Filled tag input field with random tag: OCmARs34ml on //input[@type='text']
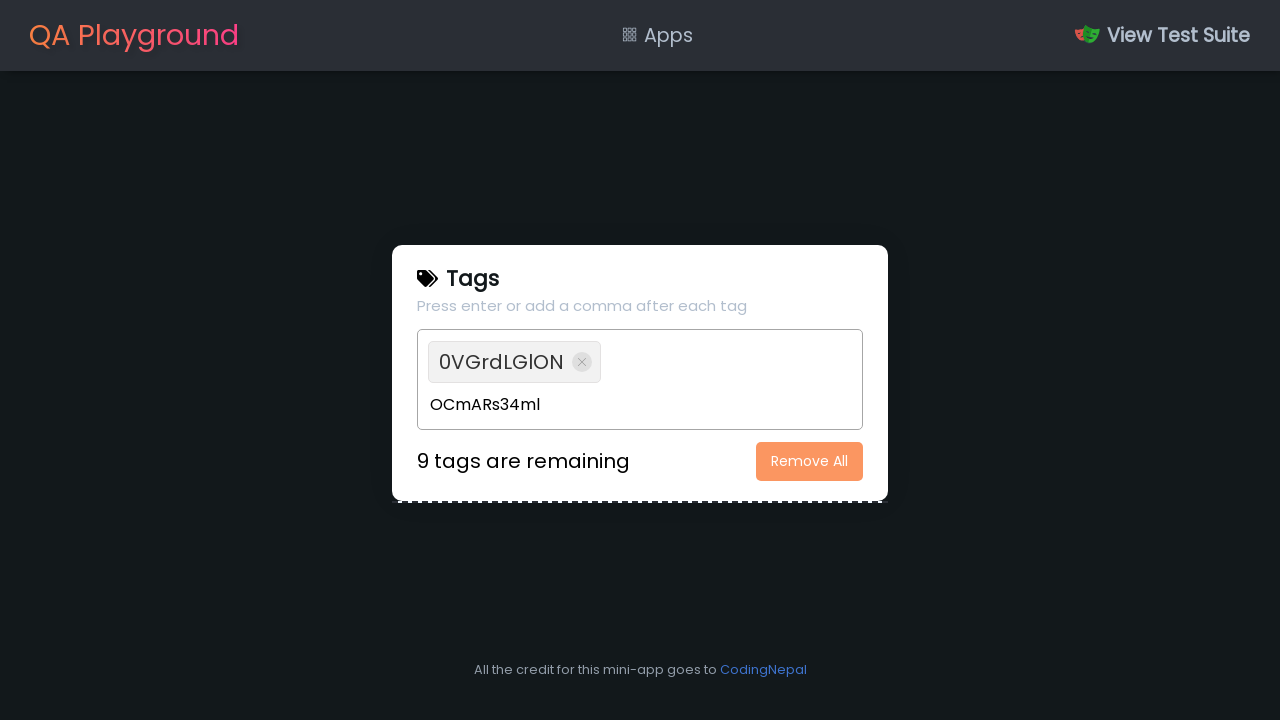

Pressed Enter to add tag: OCmARs34ml on //input[@type='text']
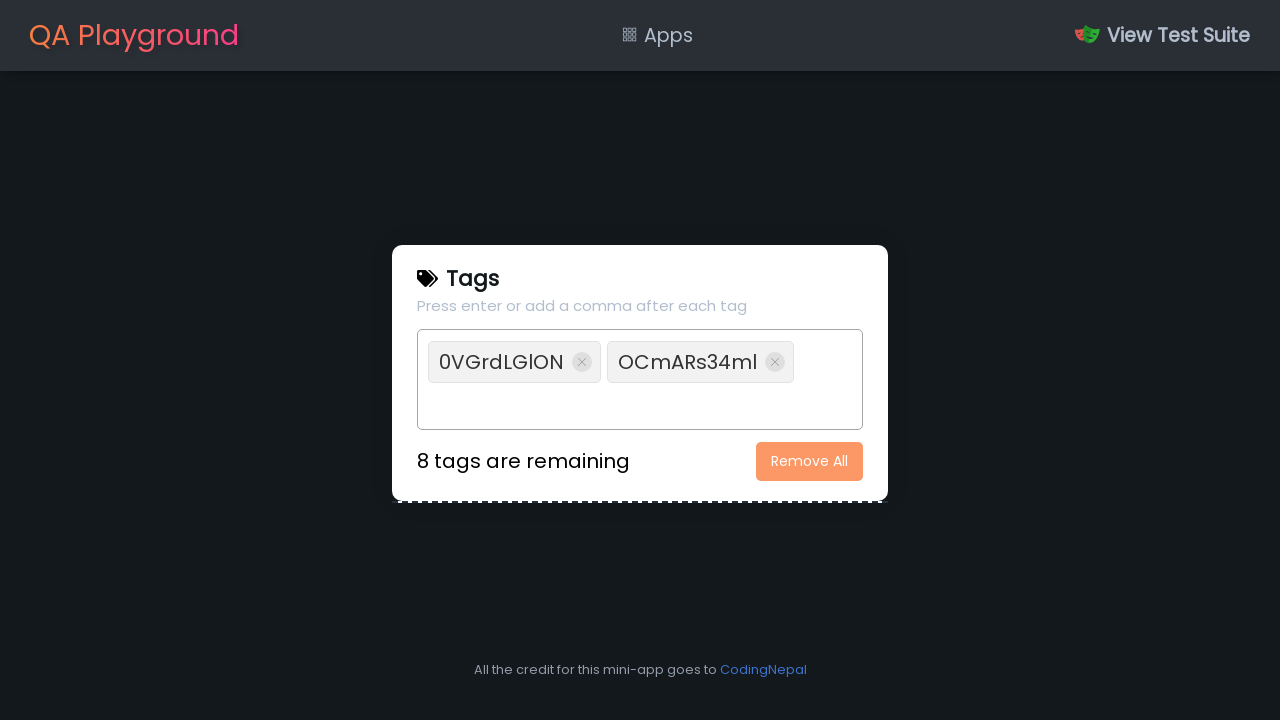

Filled tag input field with random tag: FOy8tnzf4p on //input[@type='text']
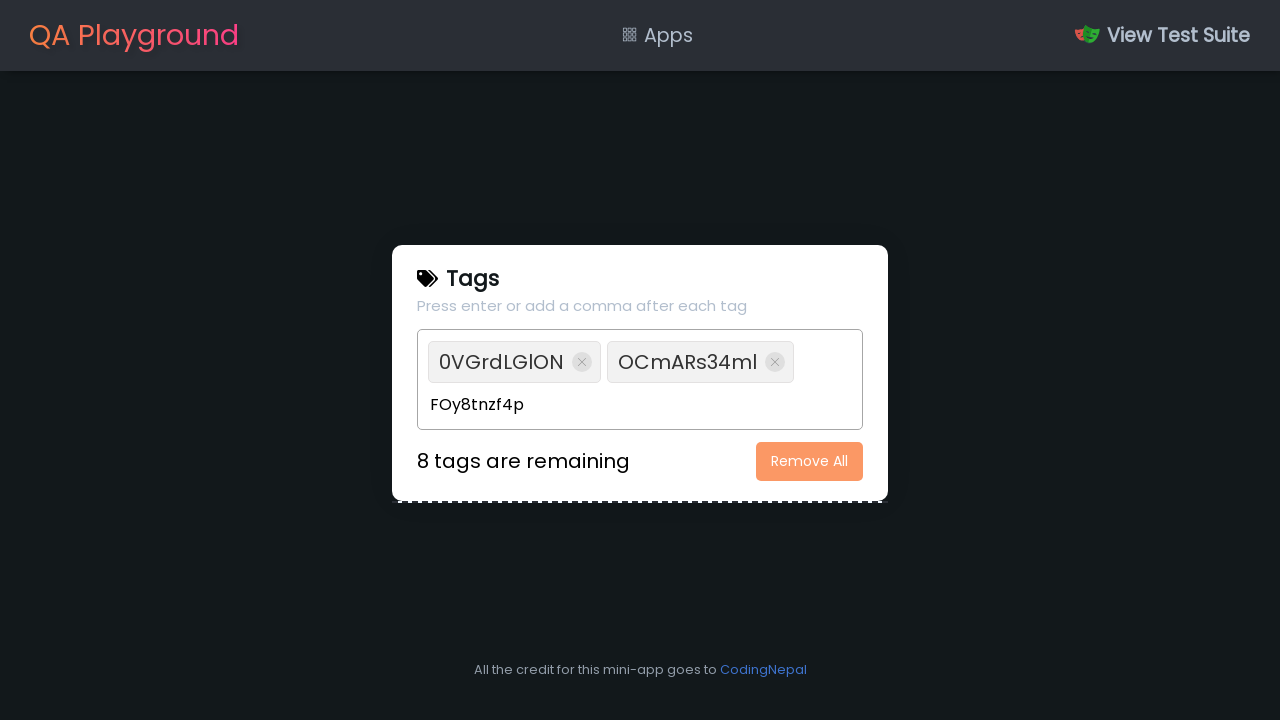

Pressed Enter to add tag: FOy8tnzf4p on //input[@type='text']
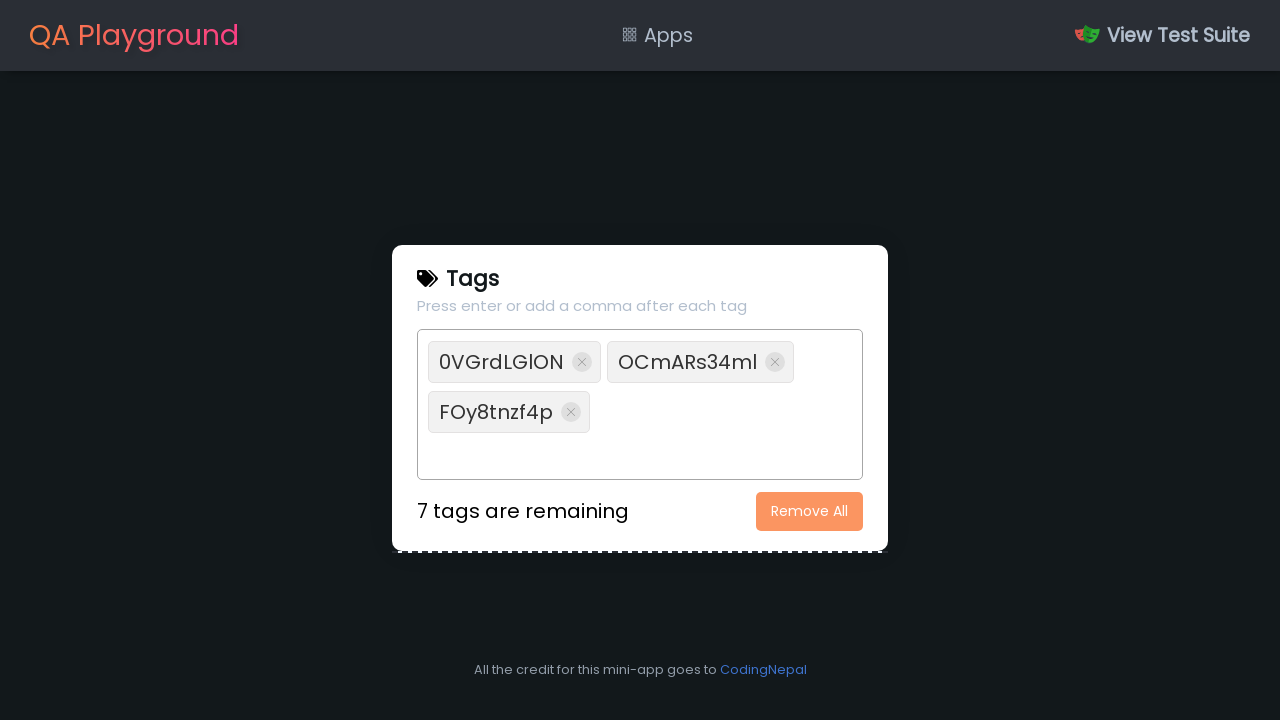

Filled tag input field with random tag: uIaN0EzWUt on //input[@type='text']
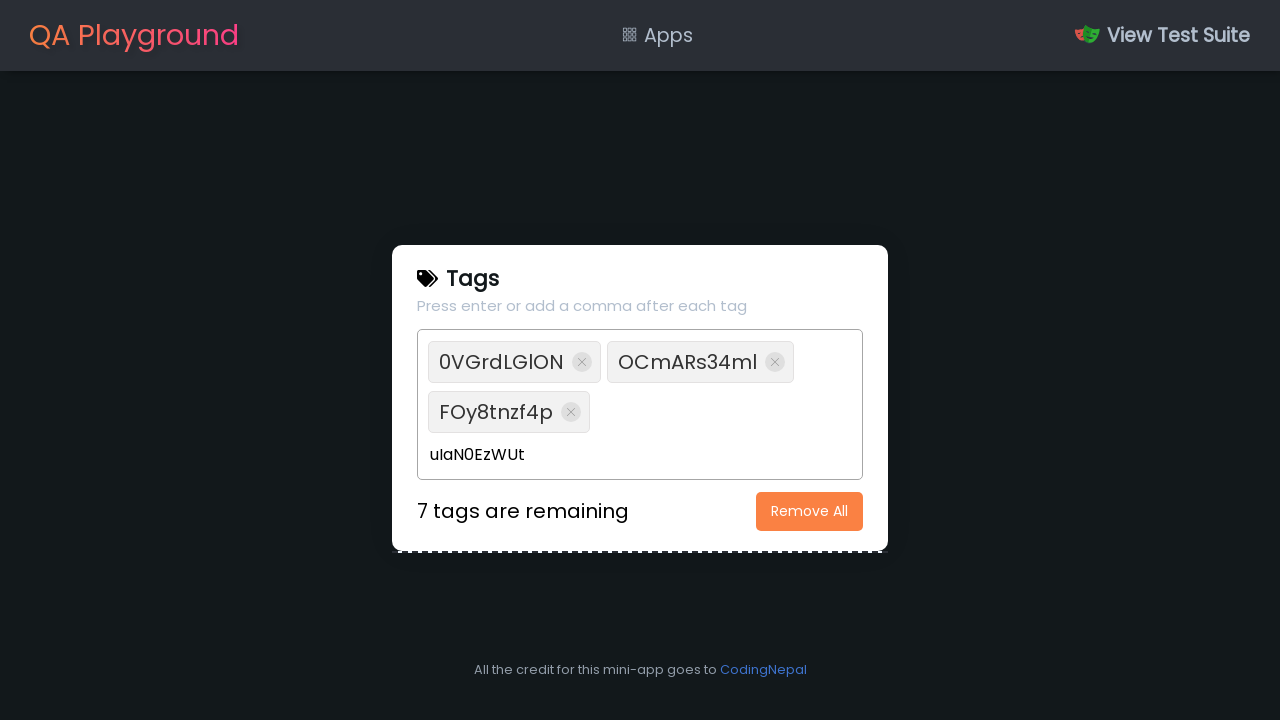

Pressed Enter to add tag: uIaN0EzWUt on //input[@type='text']
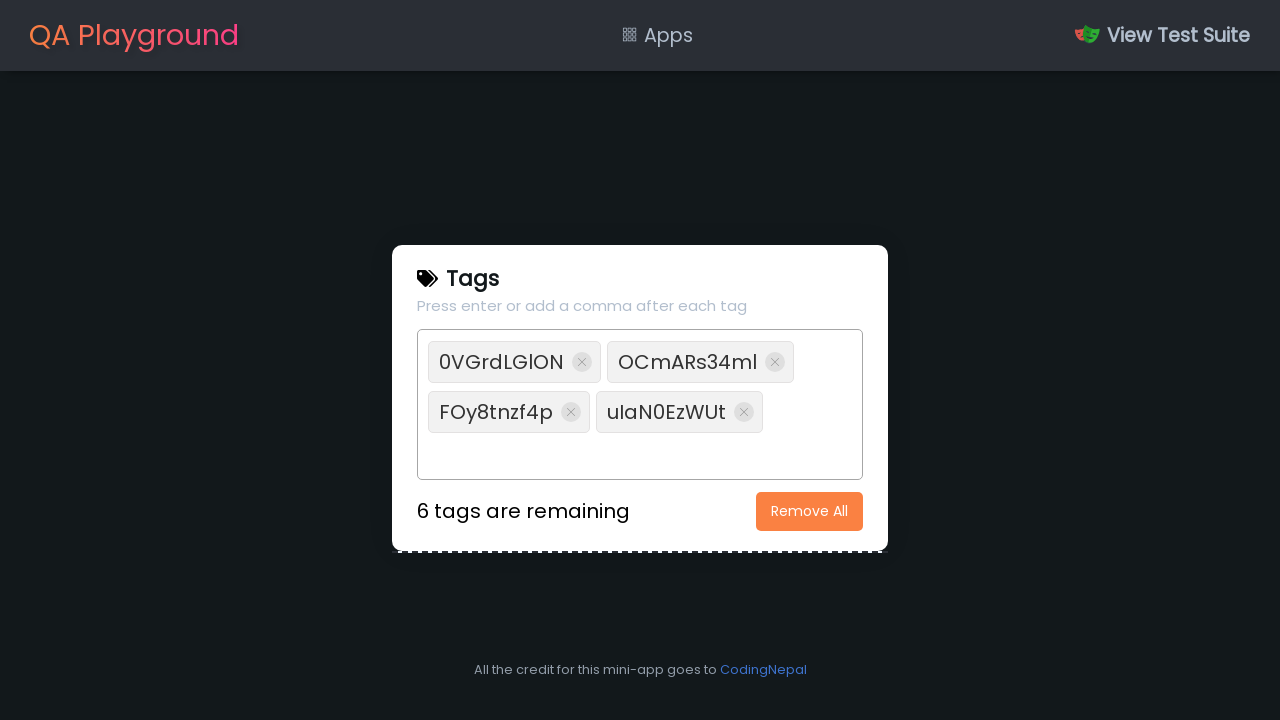

Filled tag input field with random tag: bDkeGyXAtH on //input[@type='text']
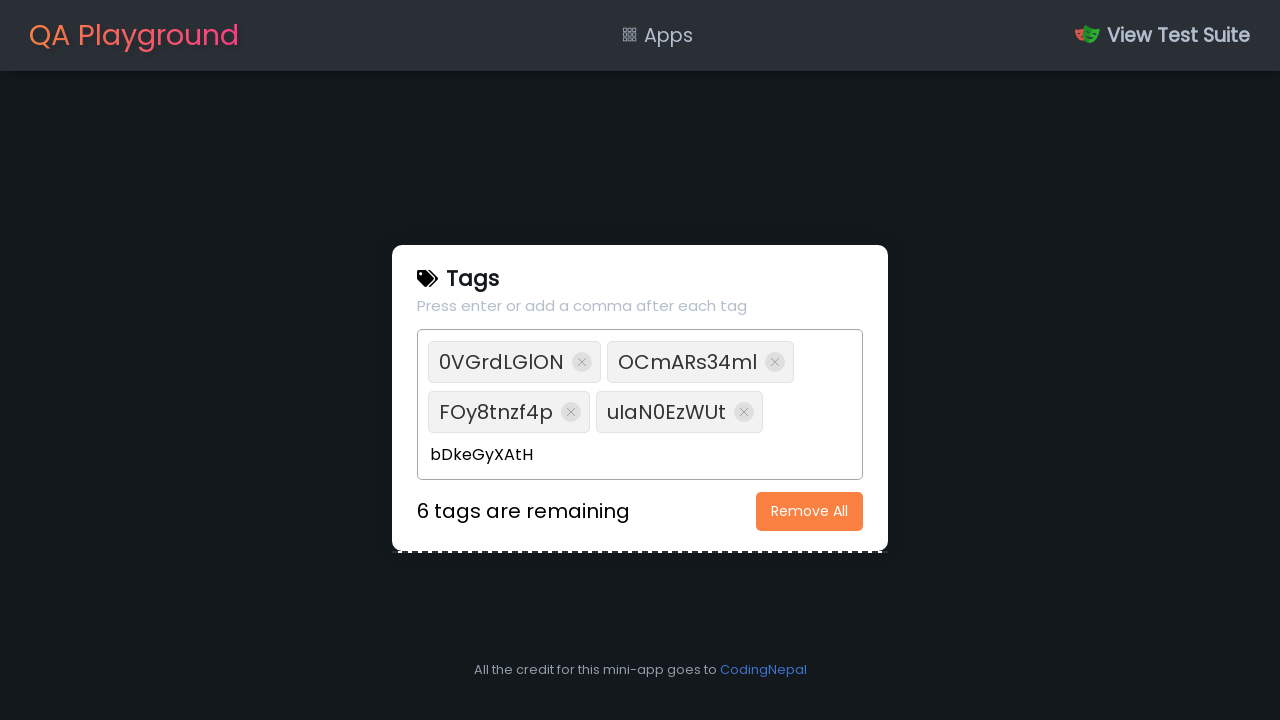

Pressed Enter to add tag: bDkeGyXAtH on //input[@type='text']
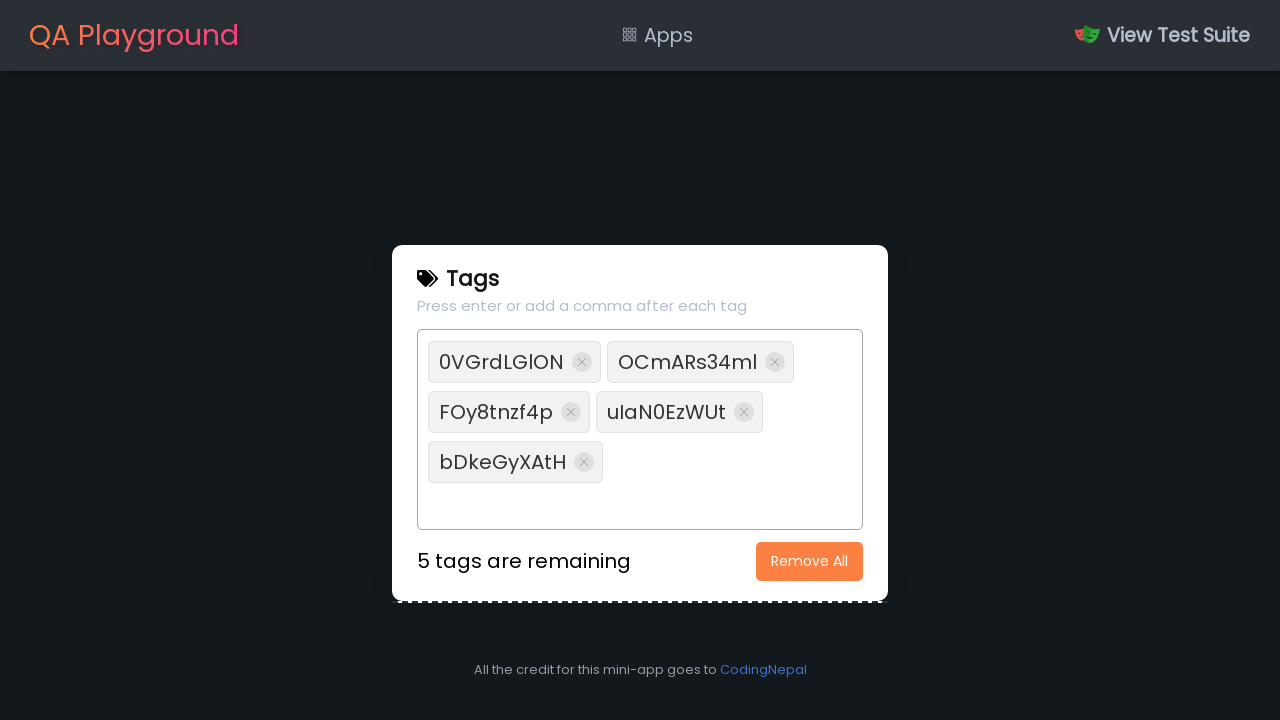

Filled tag input field with random tag: QoJHfVivWR on //input[@type='text']
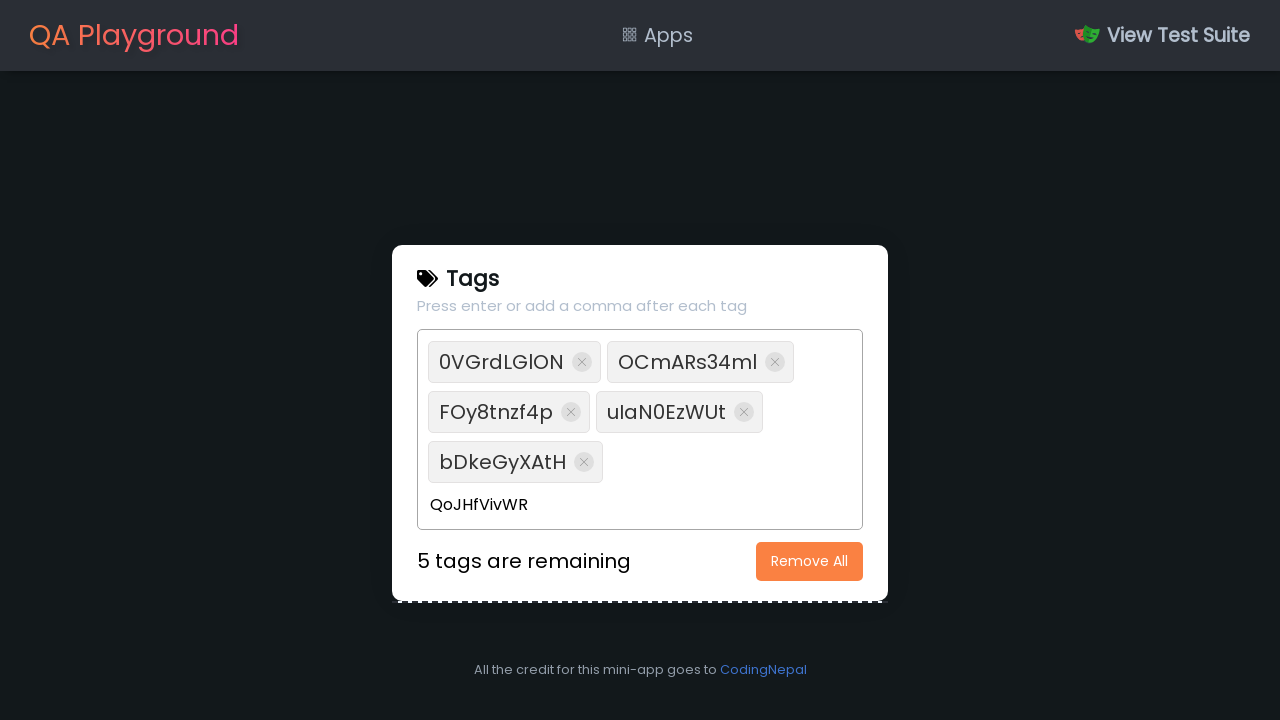

Pressed Enter to add tag: QoJHfVivWR on //input[@type='text']
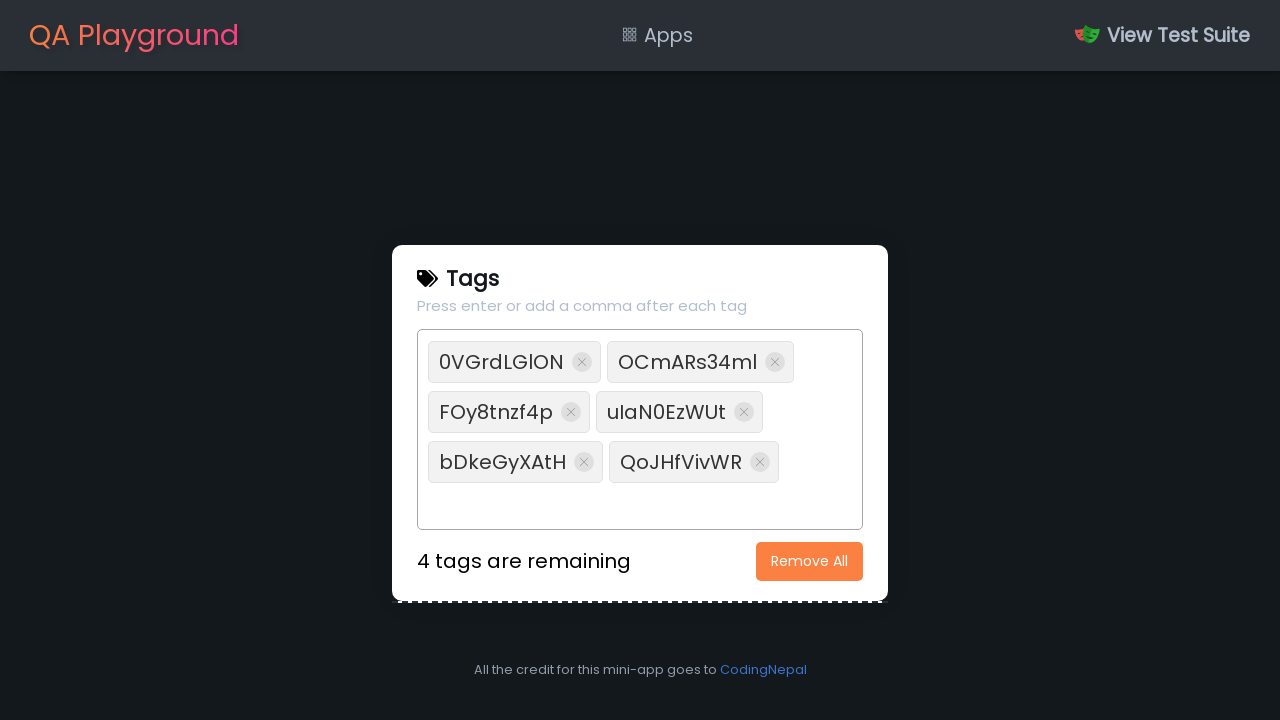

Filled tag input field with random tag: SqI2NQD7Mf on //input[@type='text']
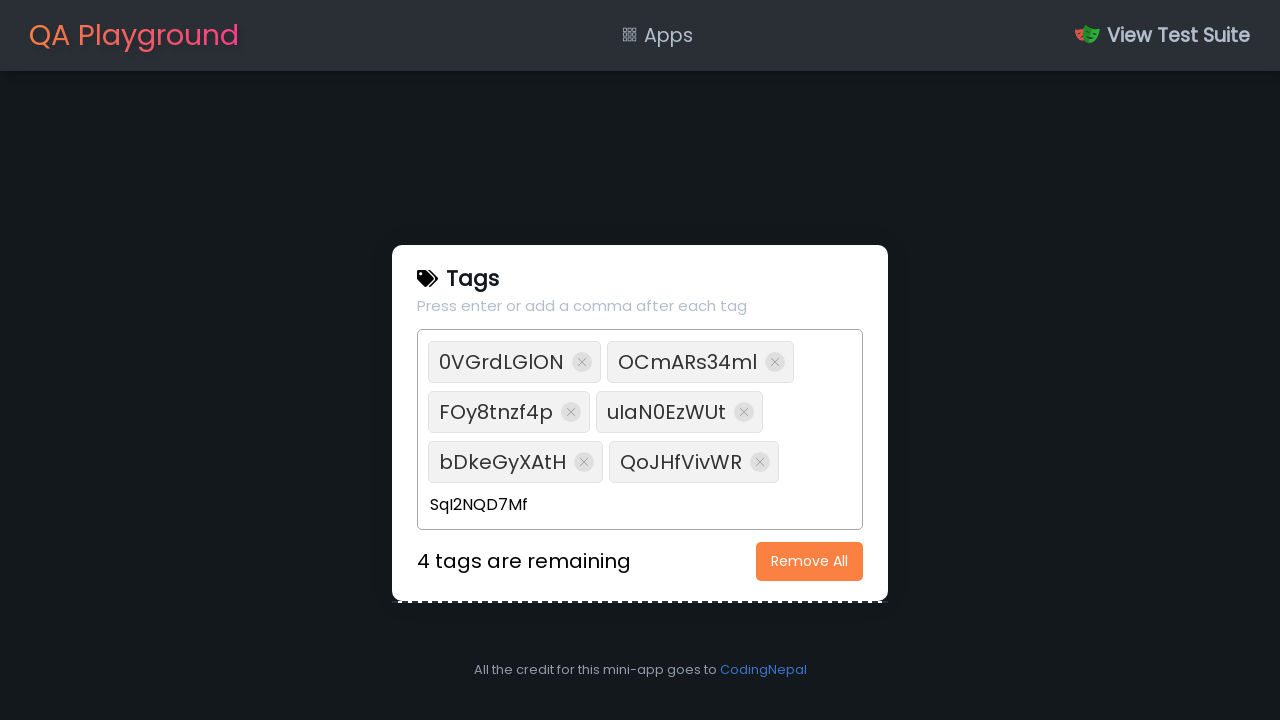

Pressed Enter to add tag: SqI2NQD7Mf on //input[@type='text']
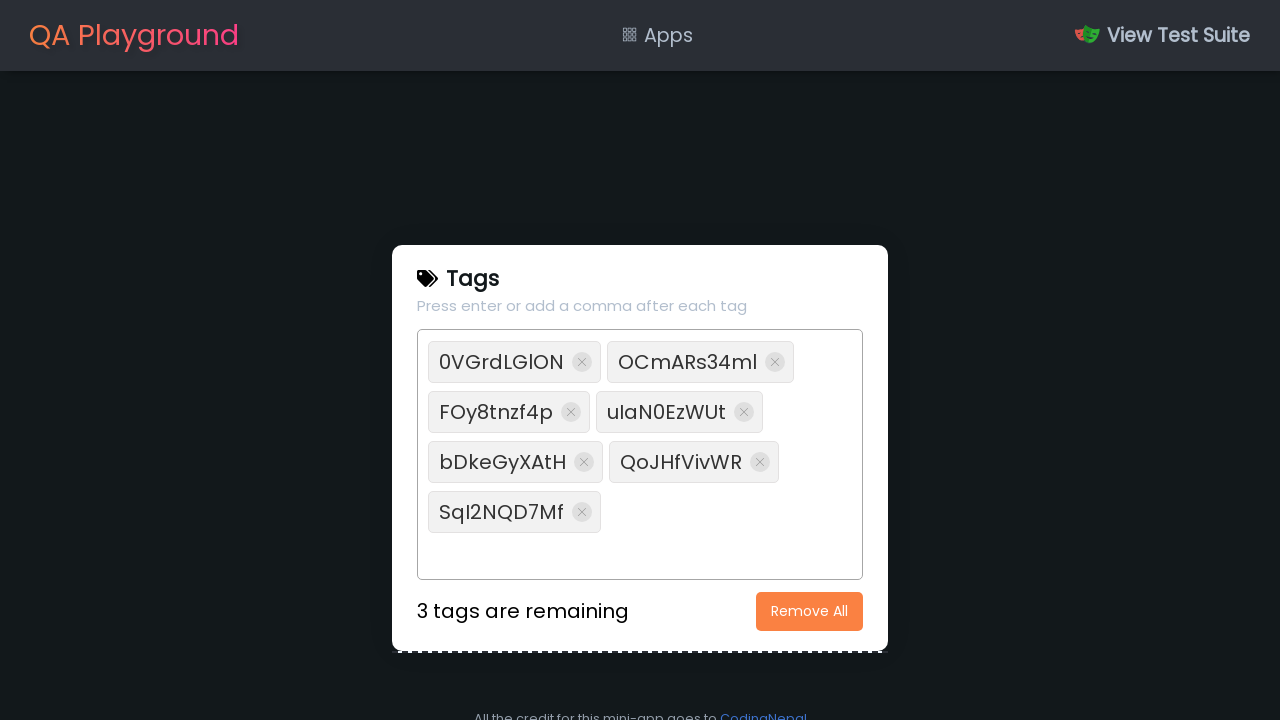

Filled tag input field with random tag: CjzfC56H9l on //input[@type='text']
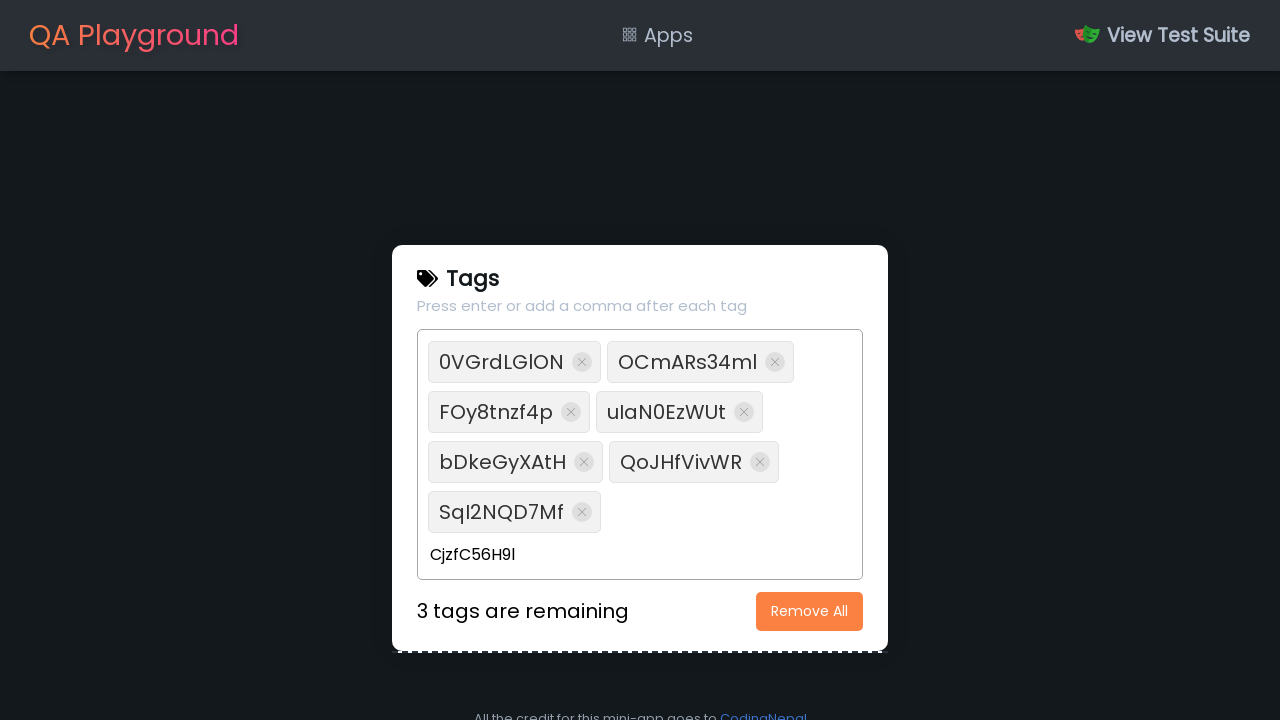

Pressed Enter to add tag: CjzfC56H9l on //input[@type='text']
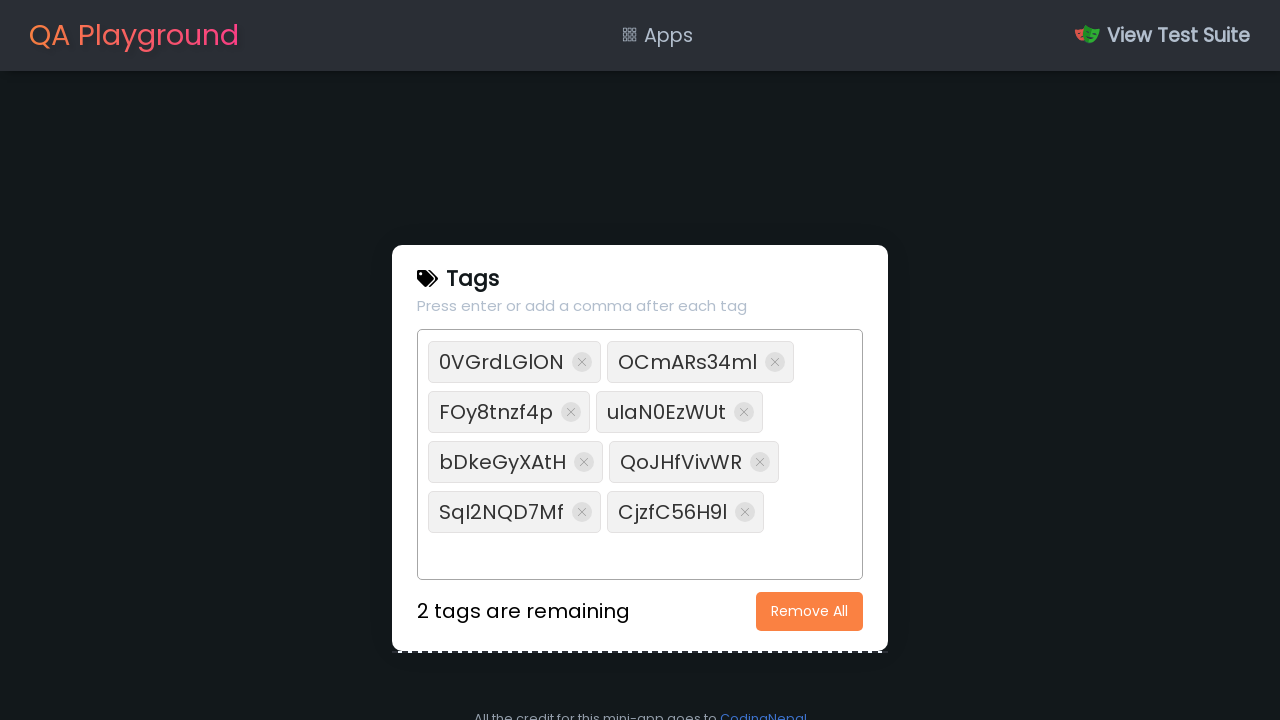

Filled tag input field with random tag: cD4DsHaBiF on //input[@type='text']
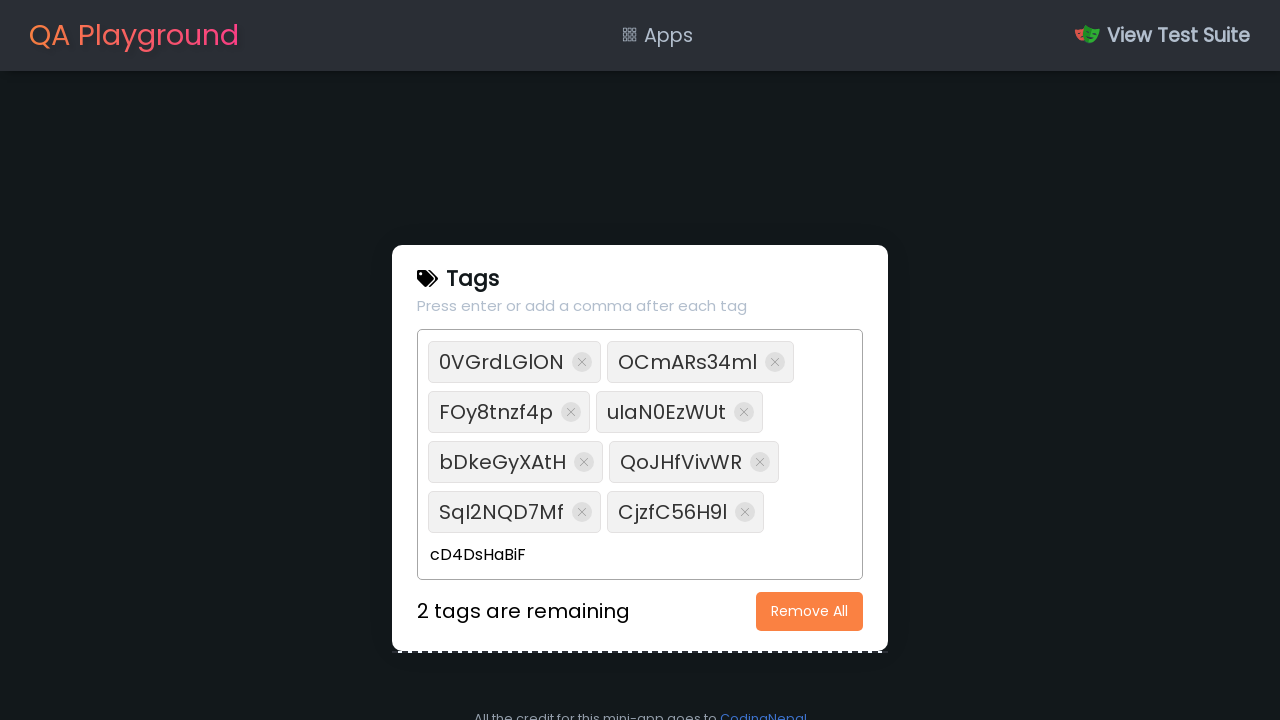

Pressed Enter to add tag: cD4DsHaBiF on //input[@type='text']
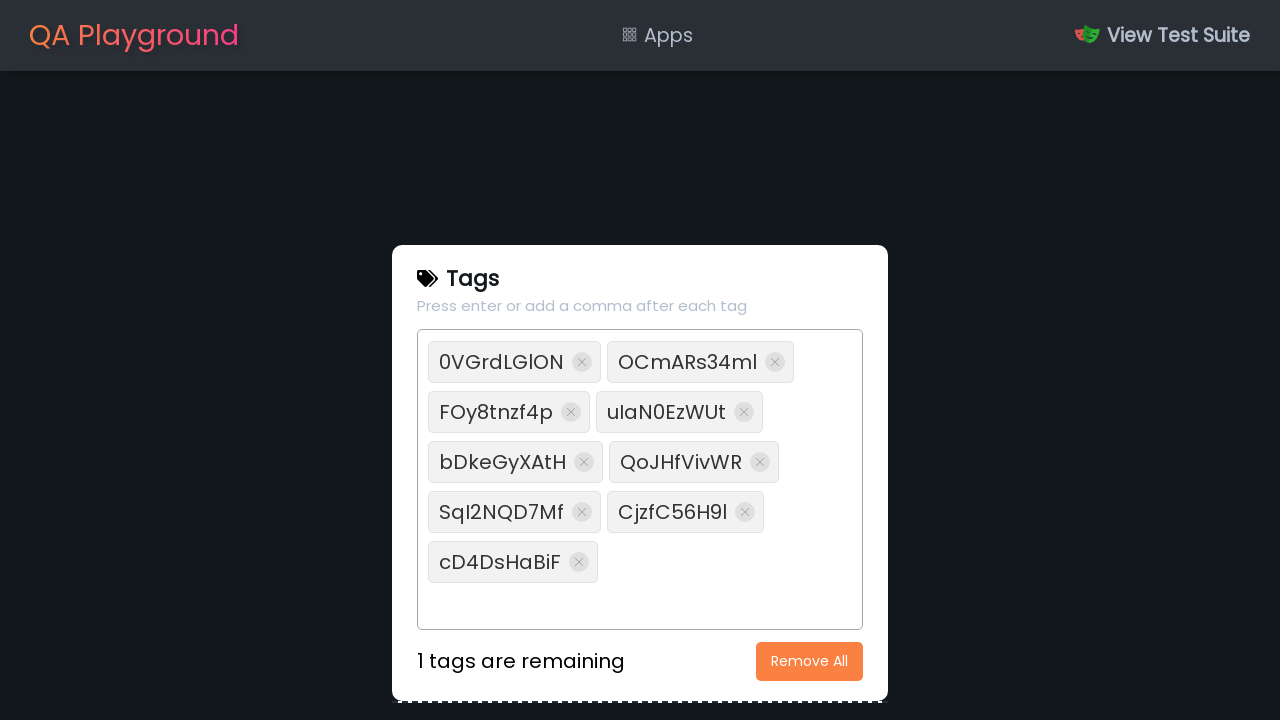

Filled tag input field with random tag: EdRSb8oyrs on //input[@type='text']
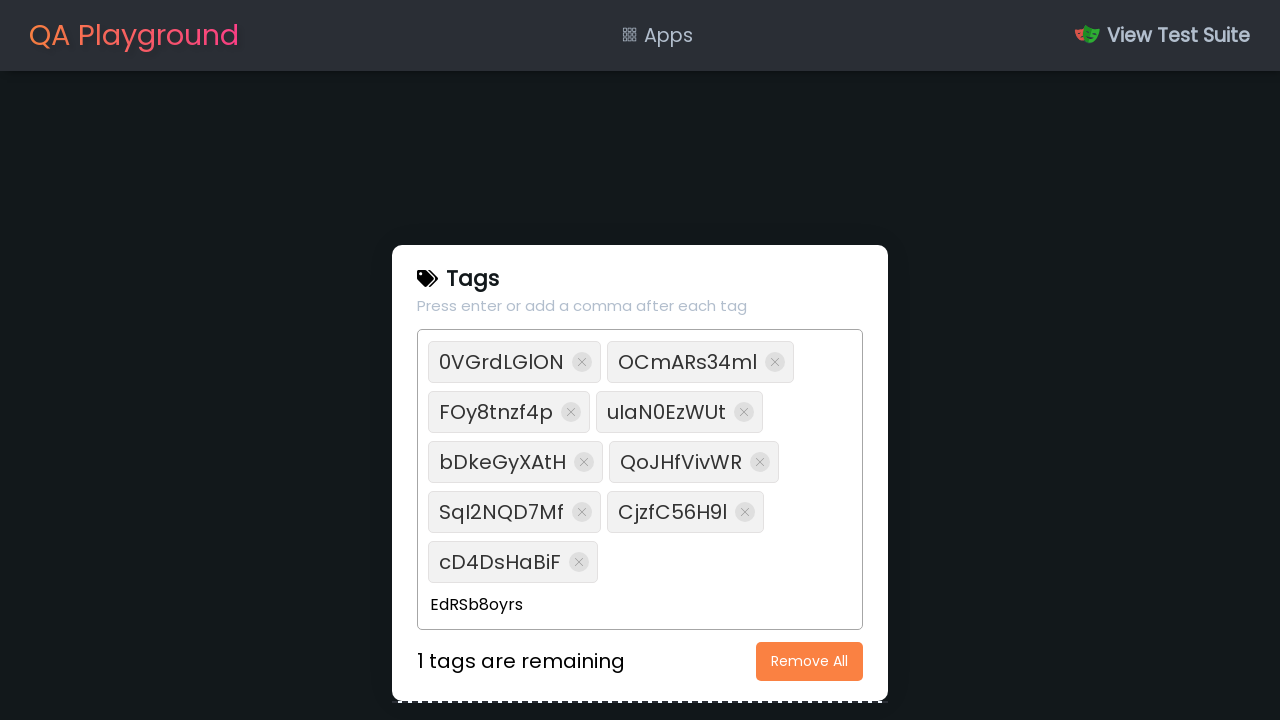

Pressed Enter to add tag: EdRSb8oyrs on //input[@type='text']
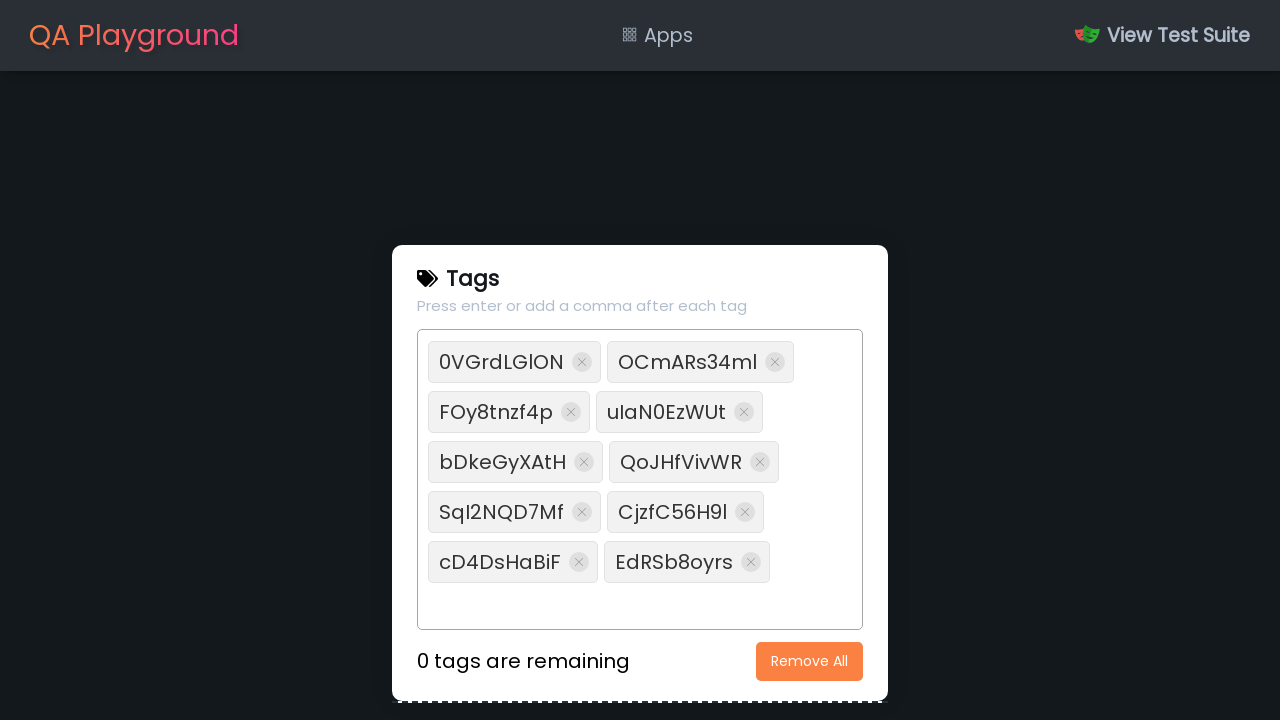

Verified tag count after adding 10 random tags: 10 tags found
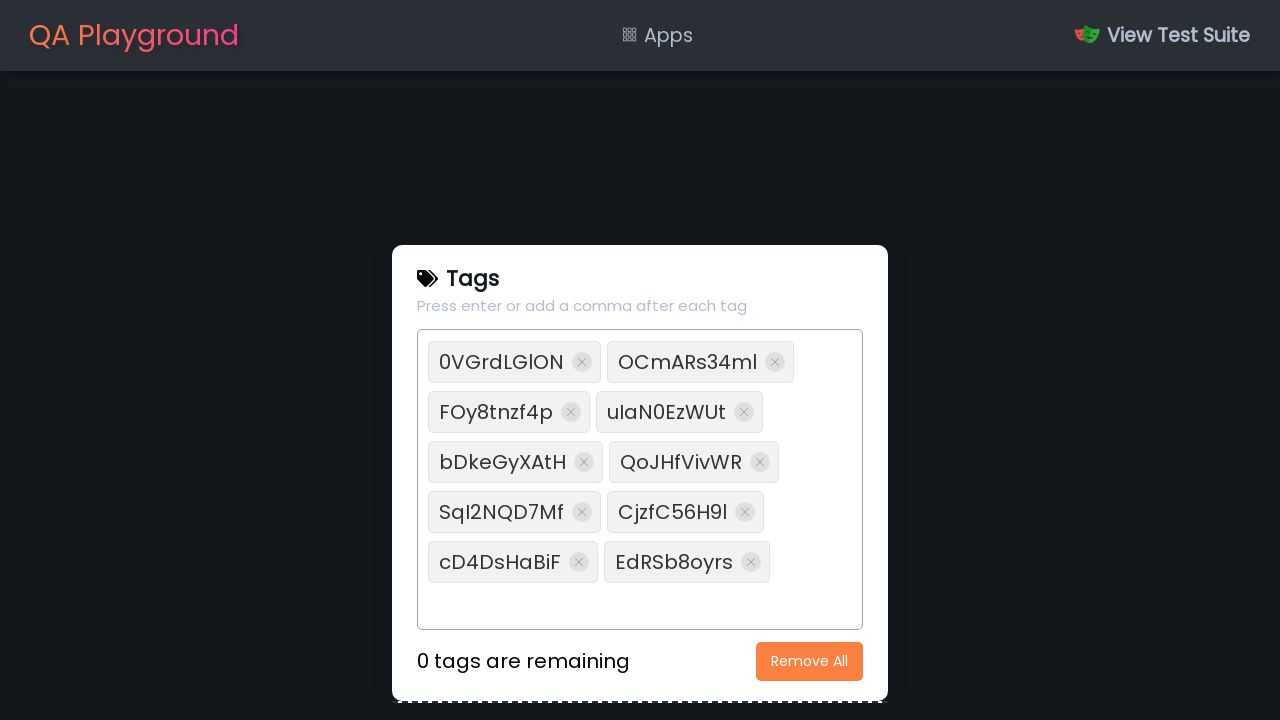

Clicked 'Remove All' button to clear random tags at (810, 661) on xpath=//button[text()='Remove All']
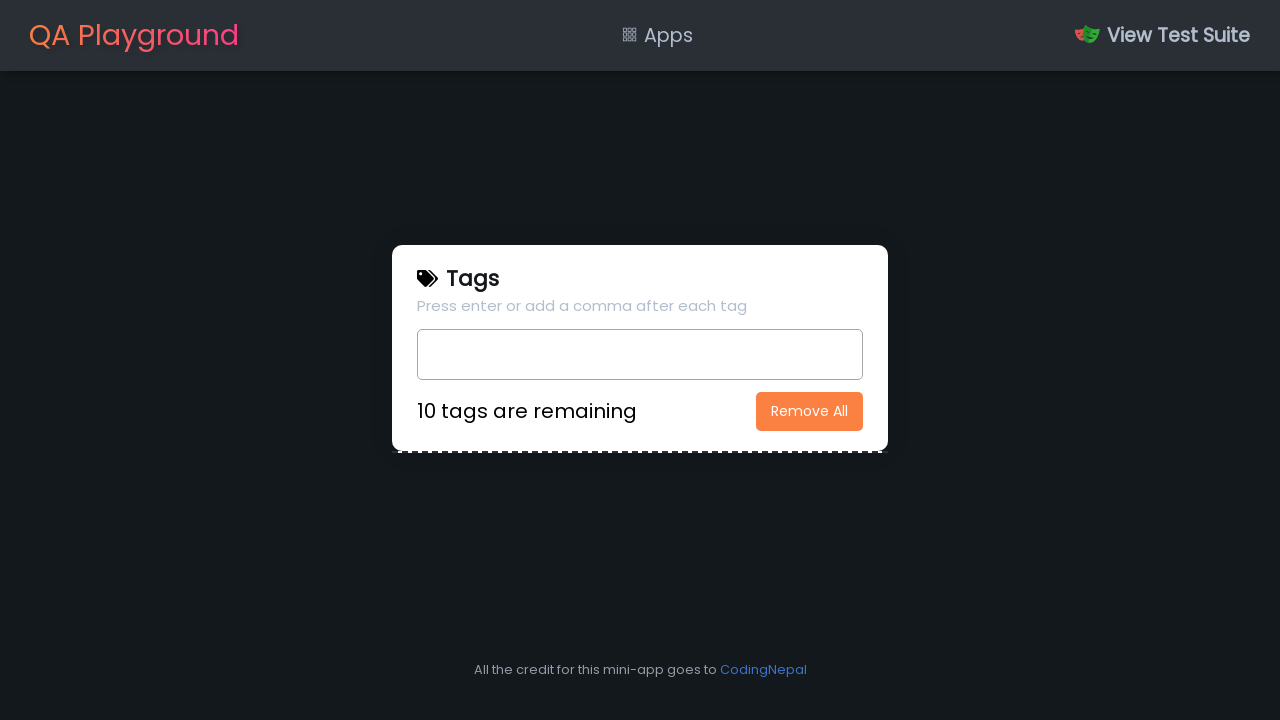

Filled tag input with script tag to test XSS prevention: <script>alert()</script> on //input[@type='text']
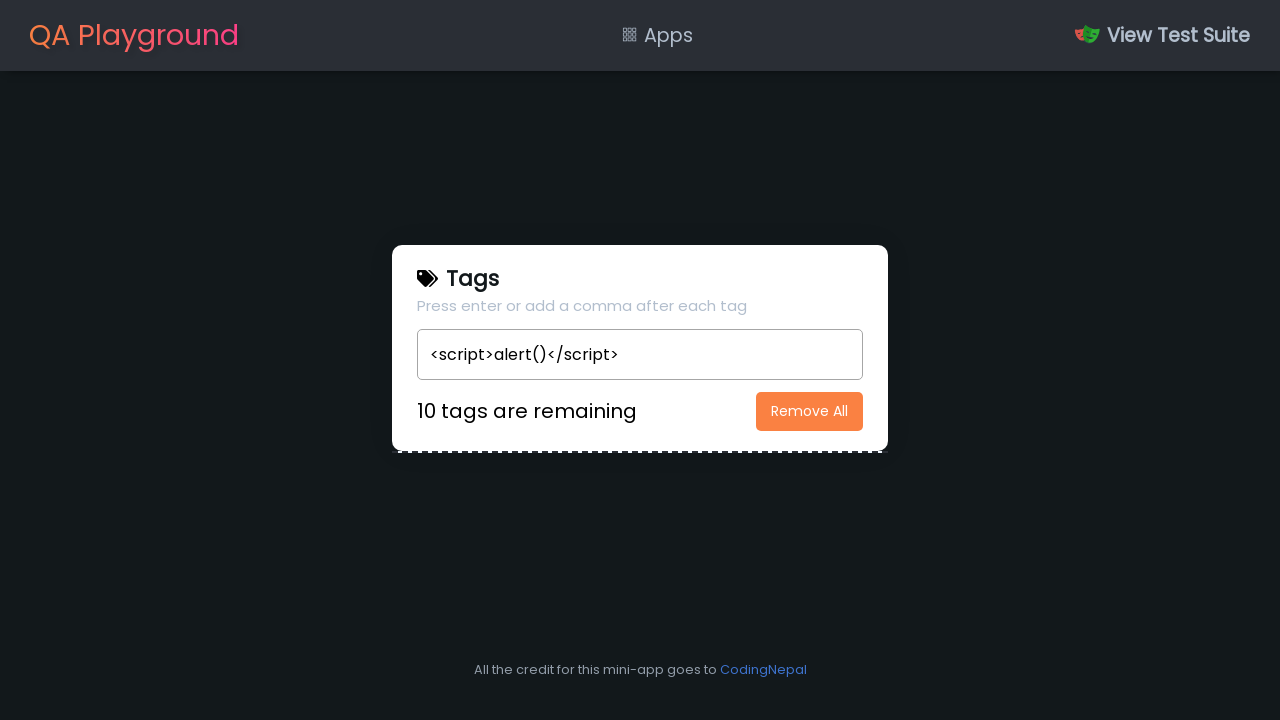

Pressed Enter to attempt adding script tag on //input[@type='text']
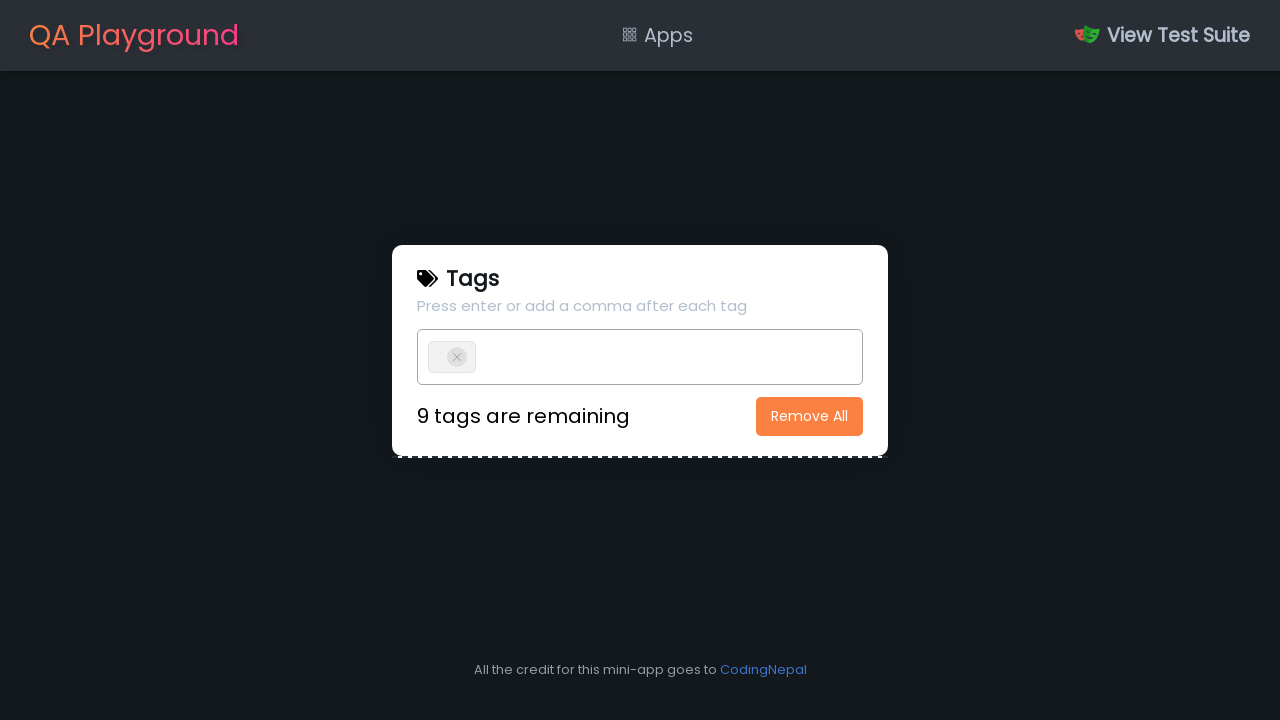

Retrieved innerHTML of added tag to verify XSS prevention: <script>alert()</script> <i class="uit uit-multiply" onclick="remove(this, '<script>alert()</script>')"></i>
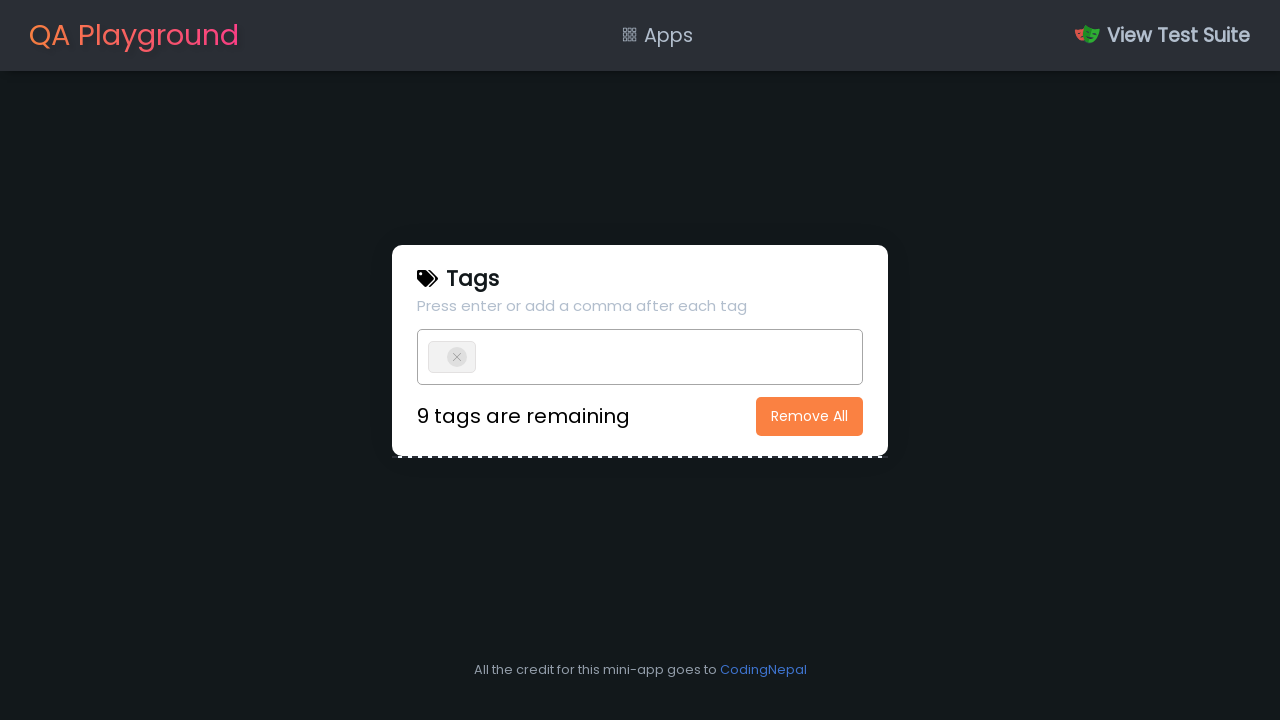

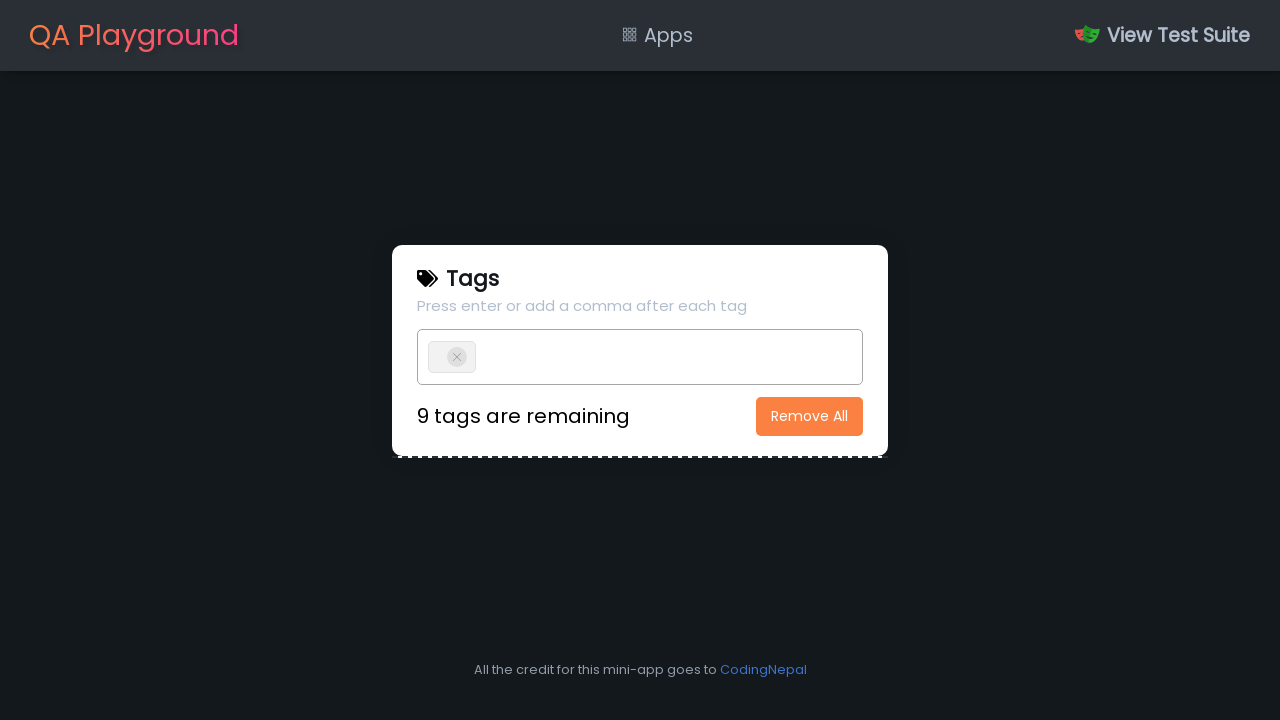